Tests that edits are saved when the input field loses focus (blur event)

Starting URL: https://demo.playwright.dev/todomvc

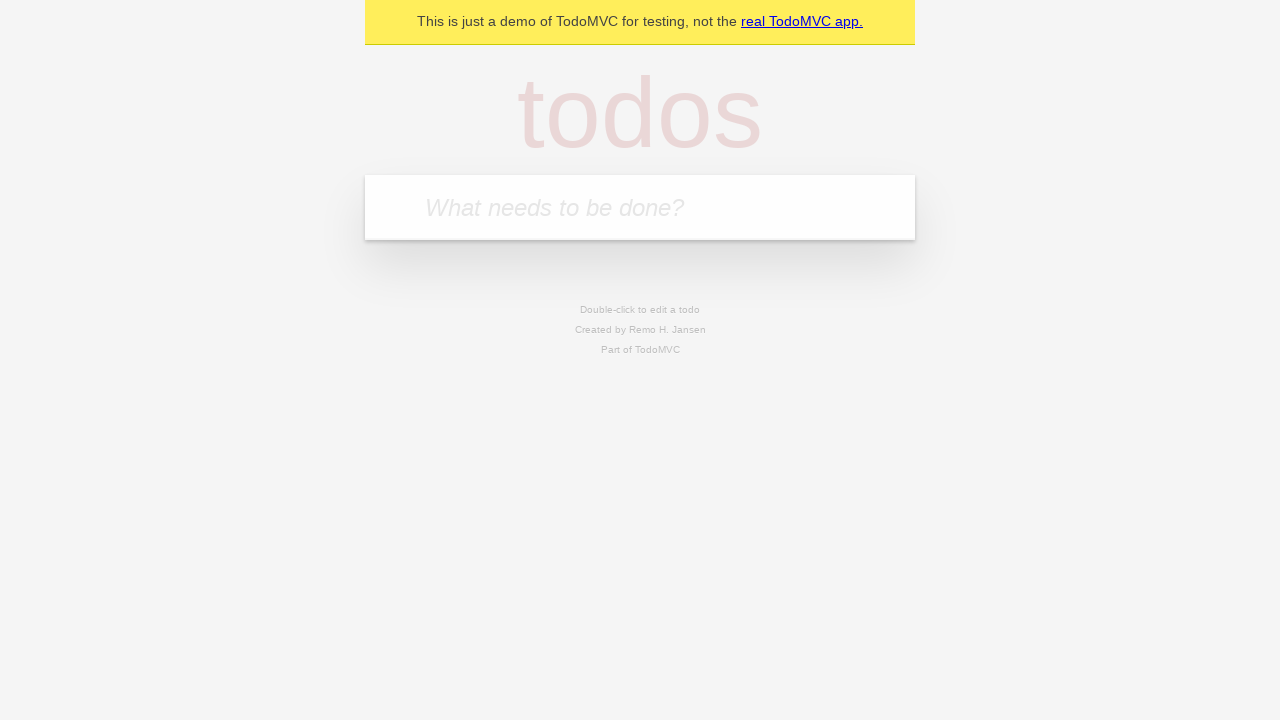

Filled new todo input with 'buy some cheese' on internal:attr=[placeholder="What needs to be done?"i]
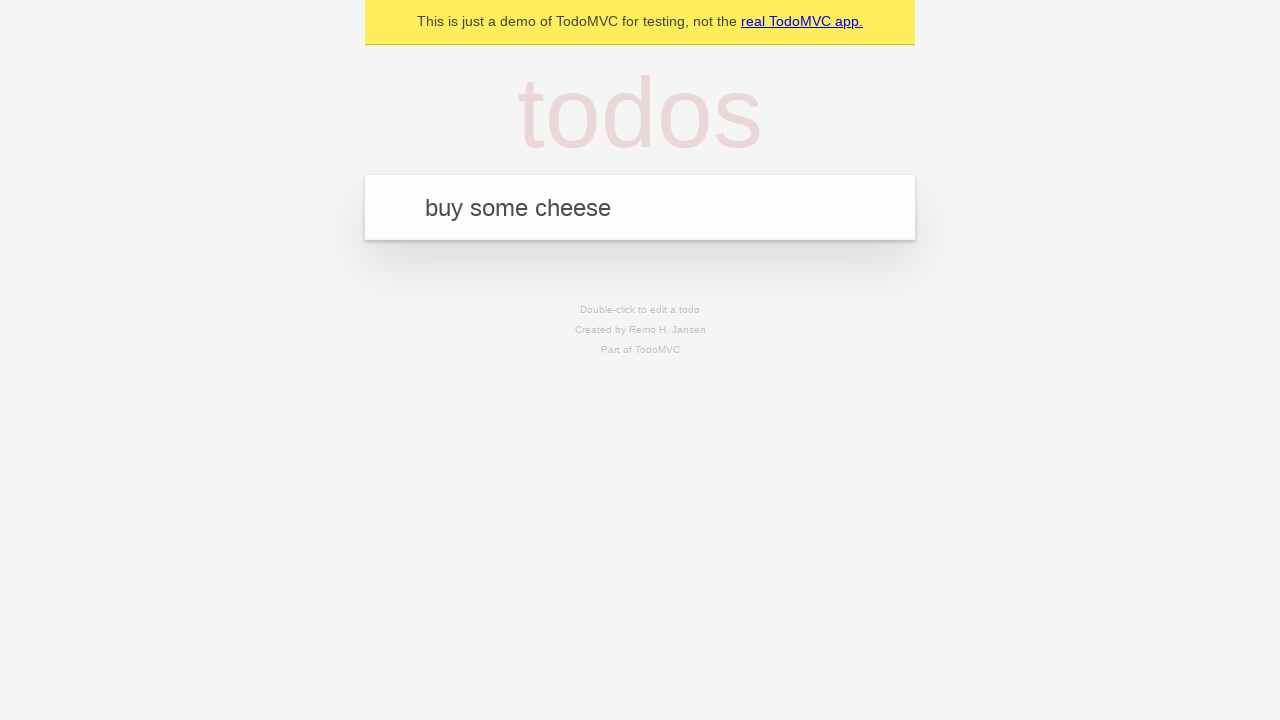

Pressed Enter to create todo 'buy some cheese' on internal:attr=[placeholder="What needs to be done?"i]
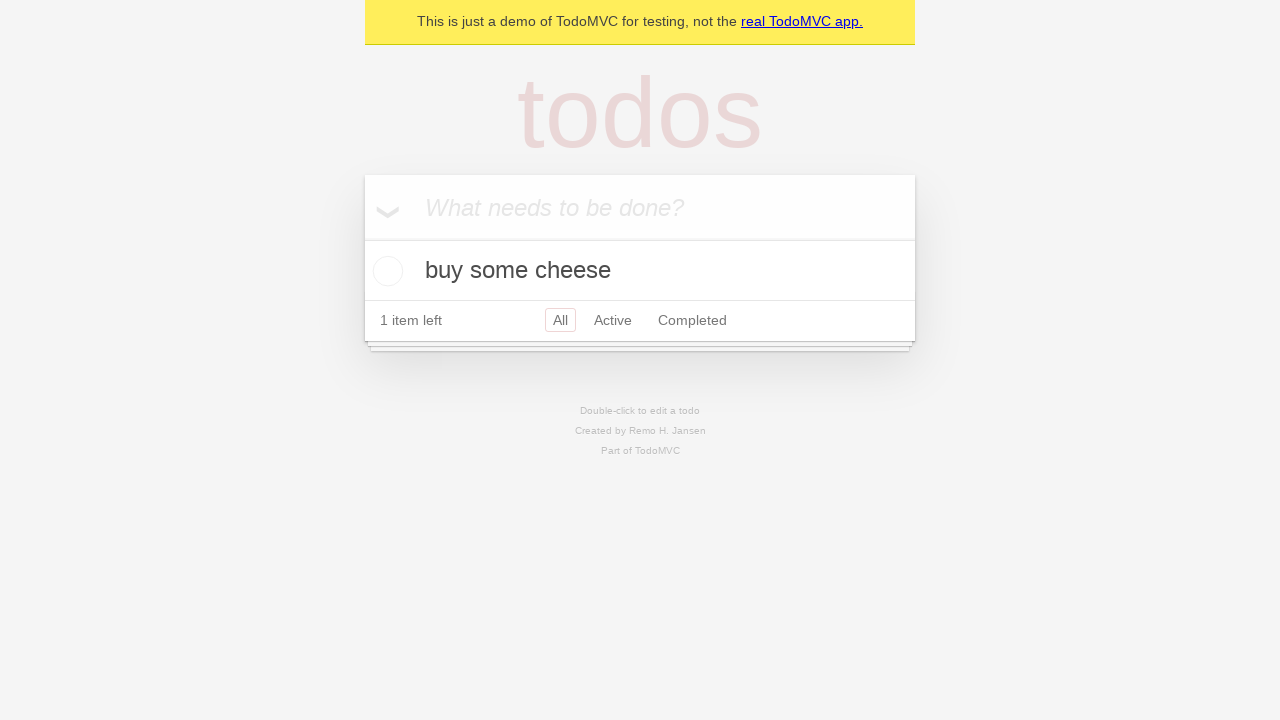

Filled new todo input with 'feed the cat' on internal:attr=[placeholder="What needs to be done?"i]
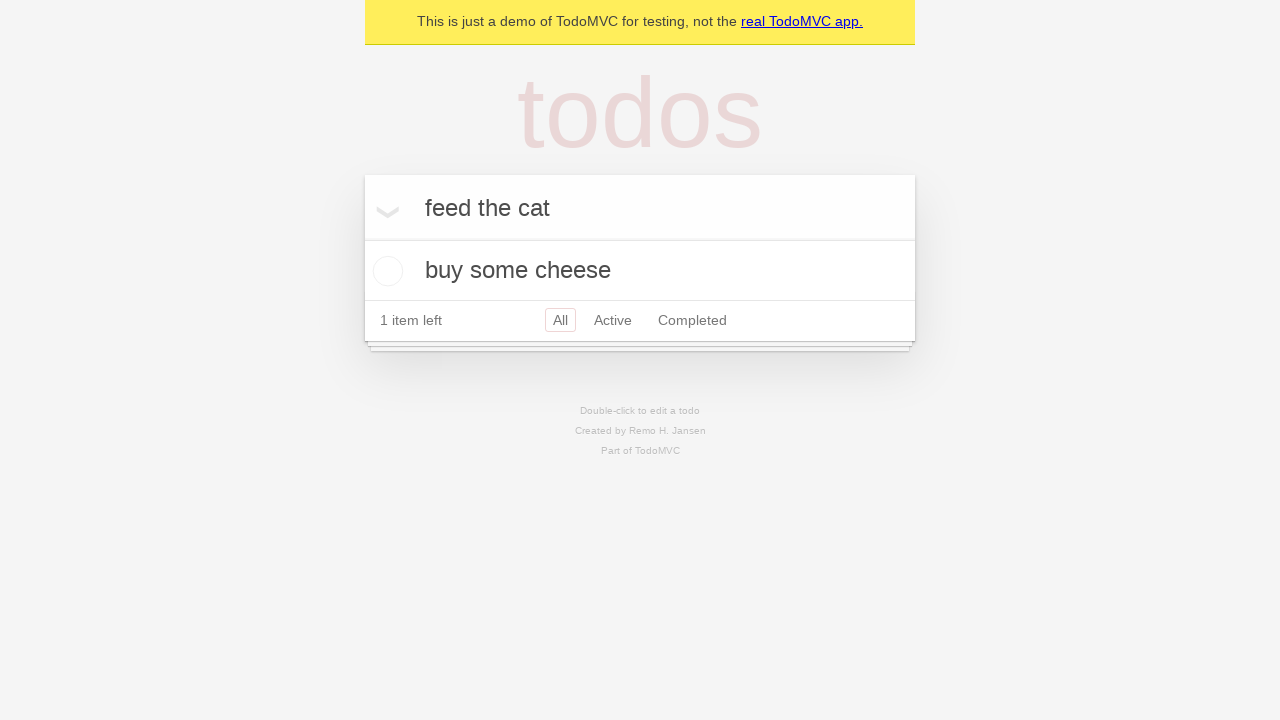

Pressed Enter to create todo 'feed the cat' on internal:attr=[placeholder="What needs to be done?"i]
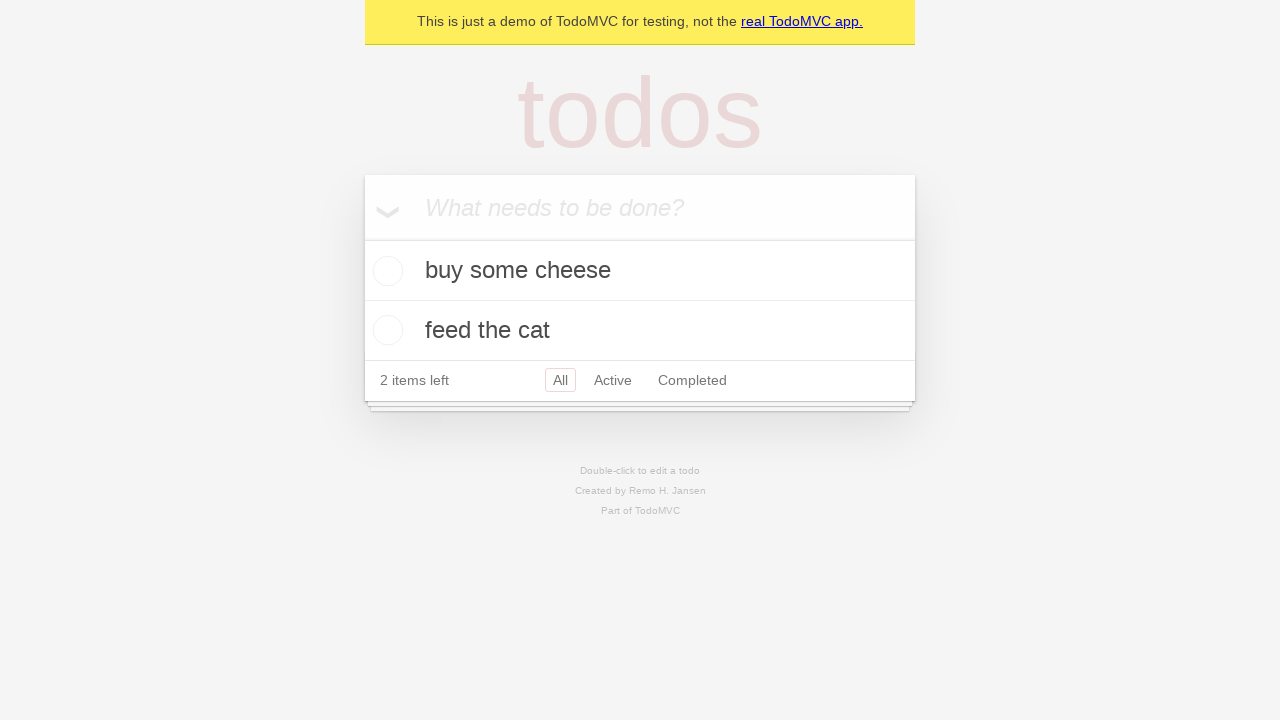

Filled new todo input with 'book a doctors appointment' on internal:attr=[placeholder="What needs to be done?"i]
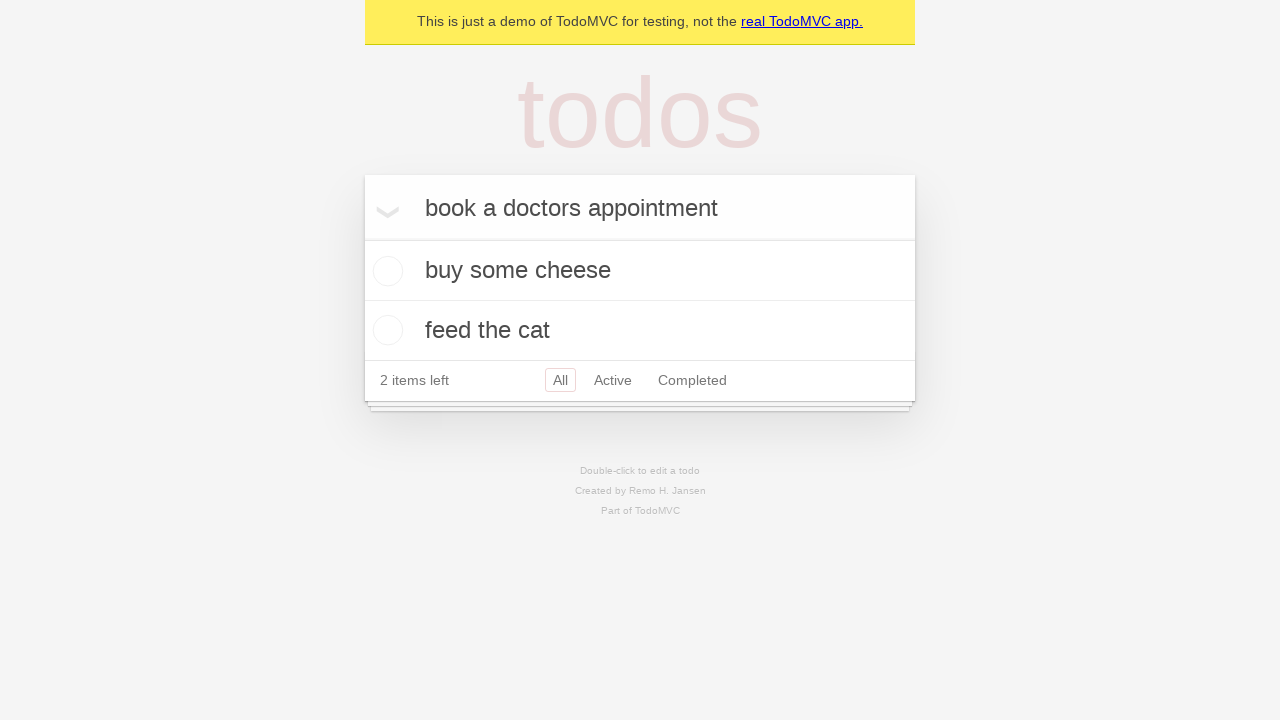

Pressed Enter to create todo 'book a doctors appointment' on internal:attr=[placeholder="What needs to be done?"i]
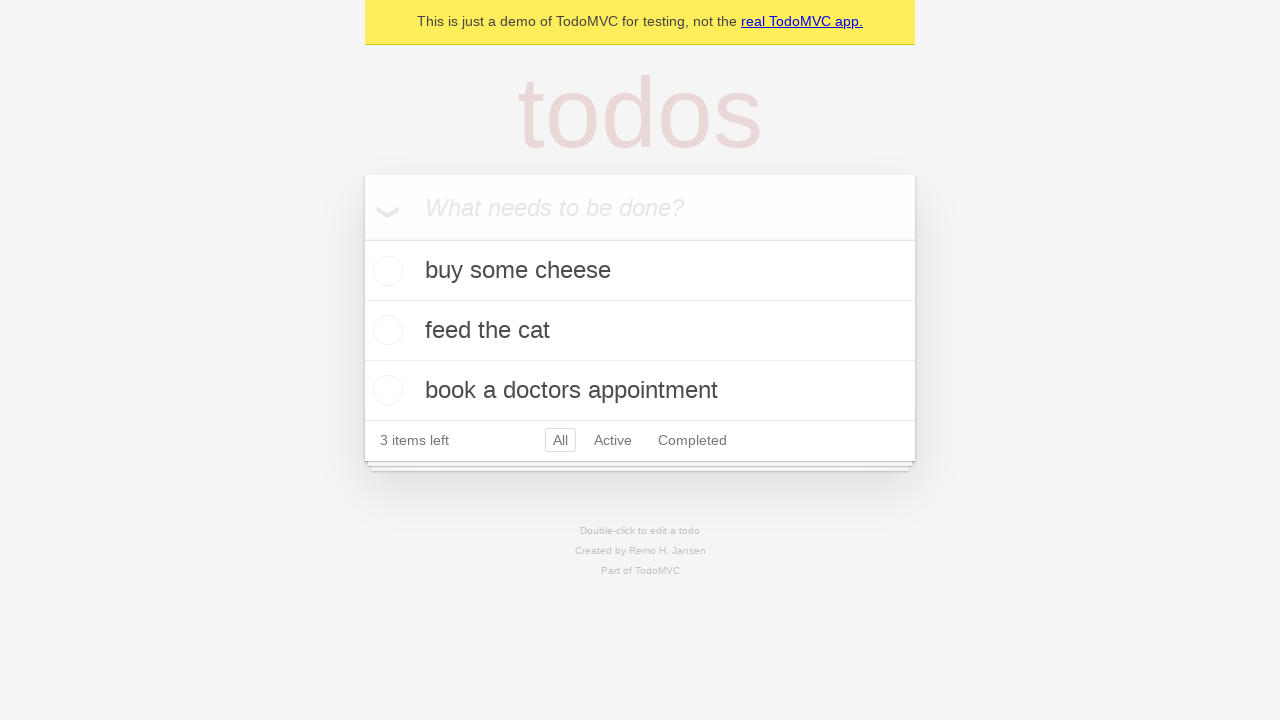

Double-clicked second todo item to enter edit mode at (640, 331) on [data-testid='todo-item'] >> nth=1
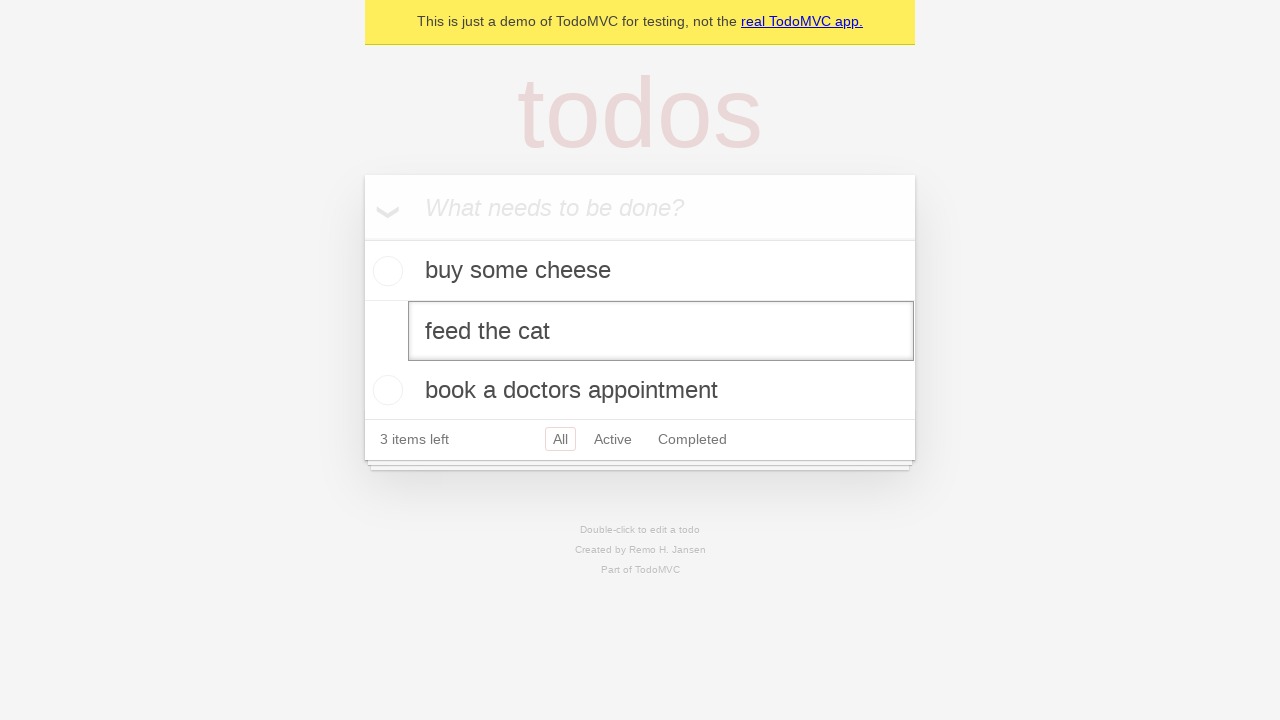

Filled edit textbox with 'buy some sausages' on [data-testid='todo-item'] >> nth=1 >> internal:role=textbox[name="Edit"i]
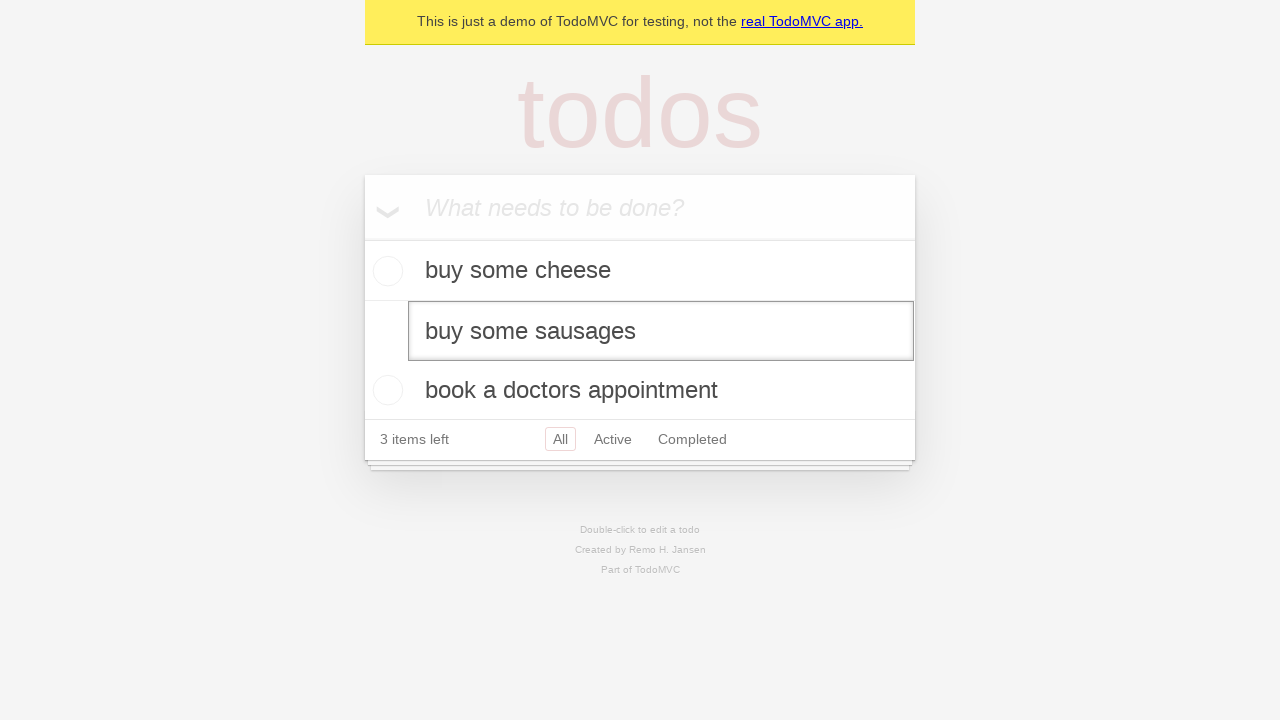

Dispatched blur event on edit textbox to save edits
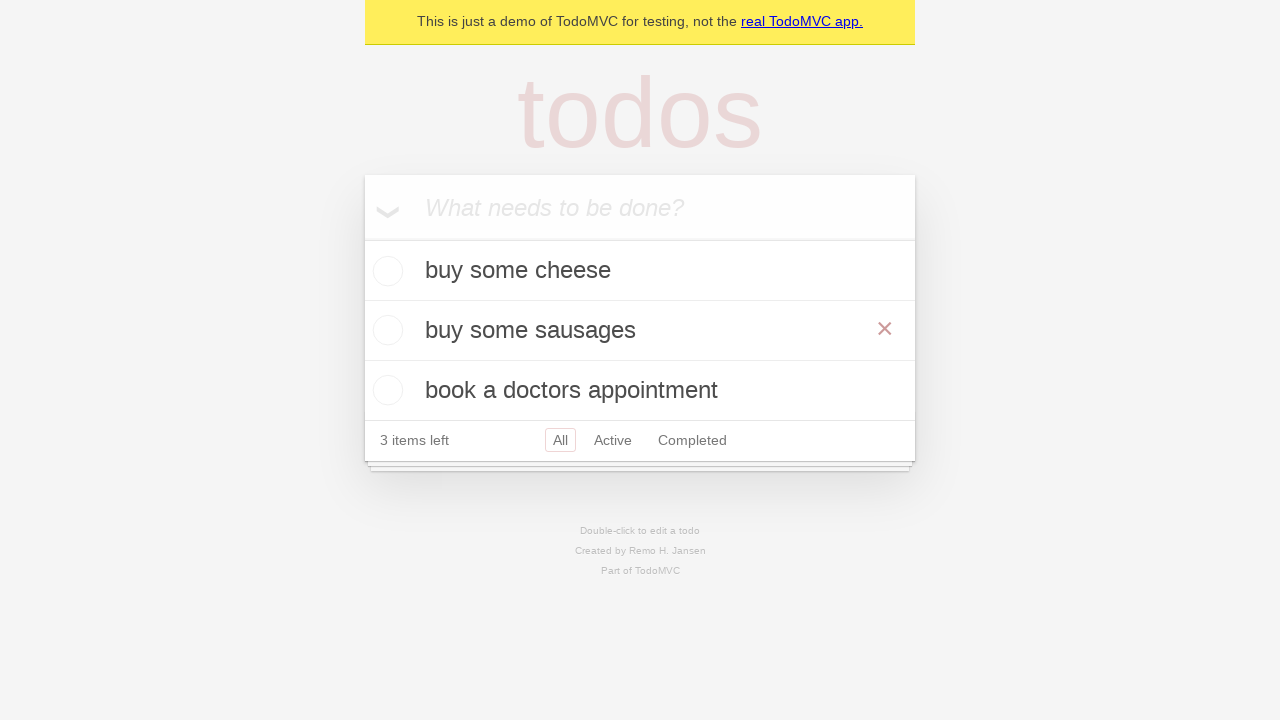

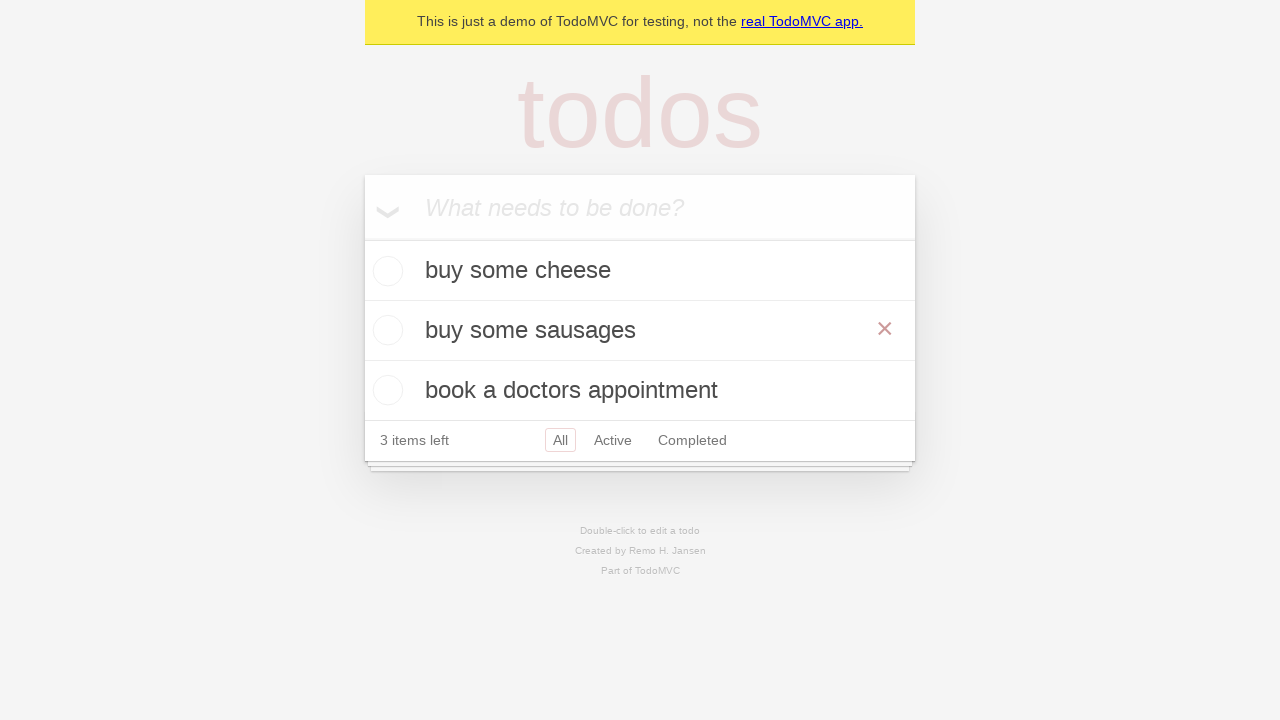